Tests alert handling functionality by navigating to the alerts page, clicking on the OK & Cancel alert tab, triggering a confirm dialog, and accepting it

Starting URL: https://demo.automationtesting.in/Alerts.html

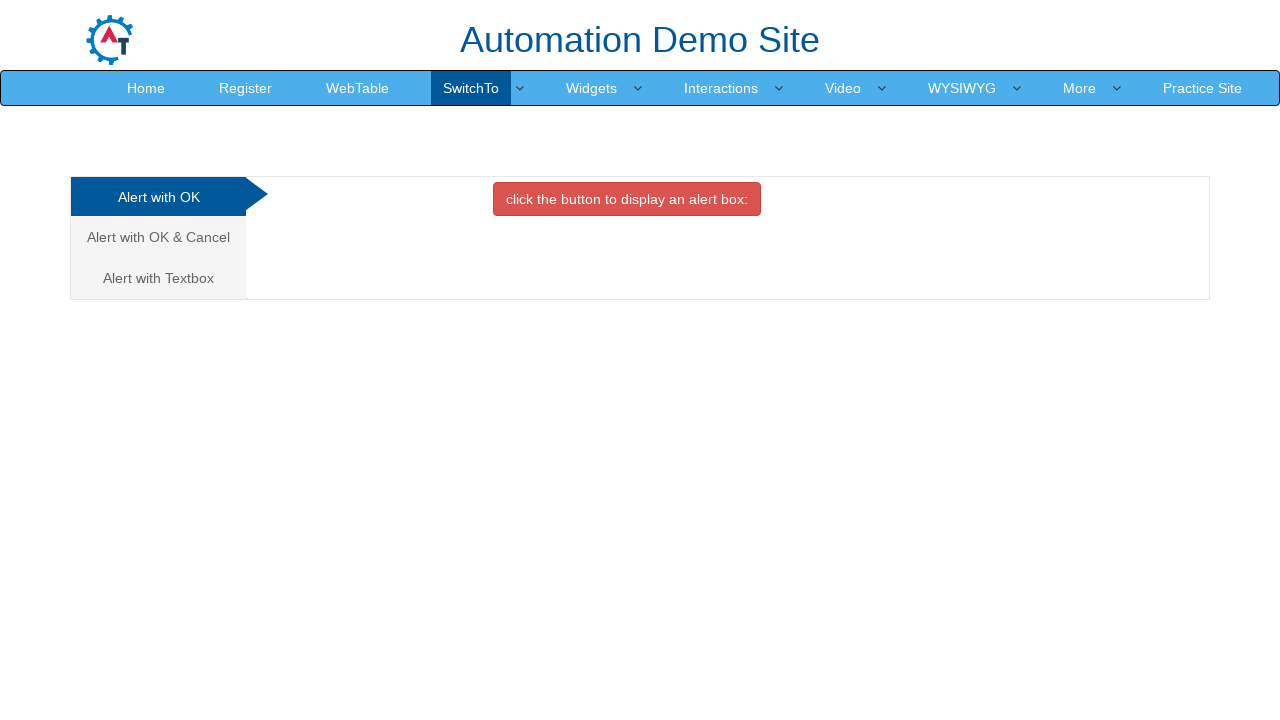

Navigated to alerts demo page
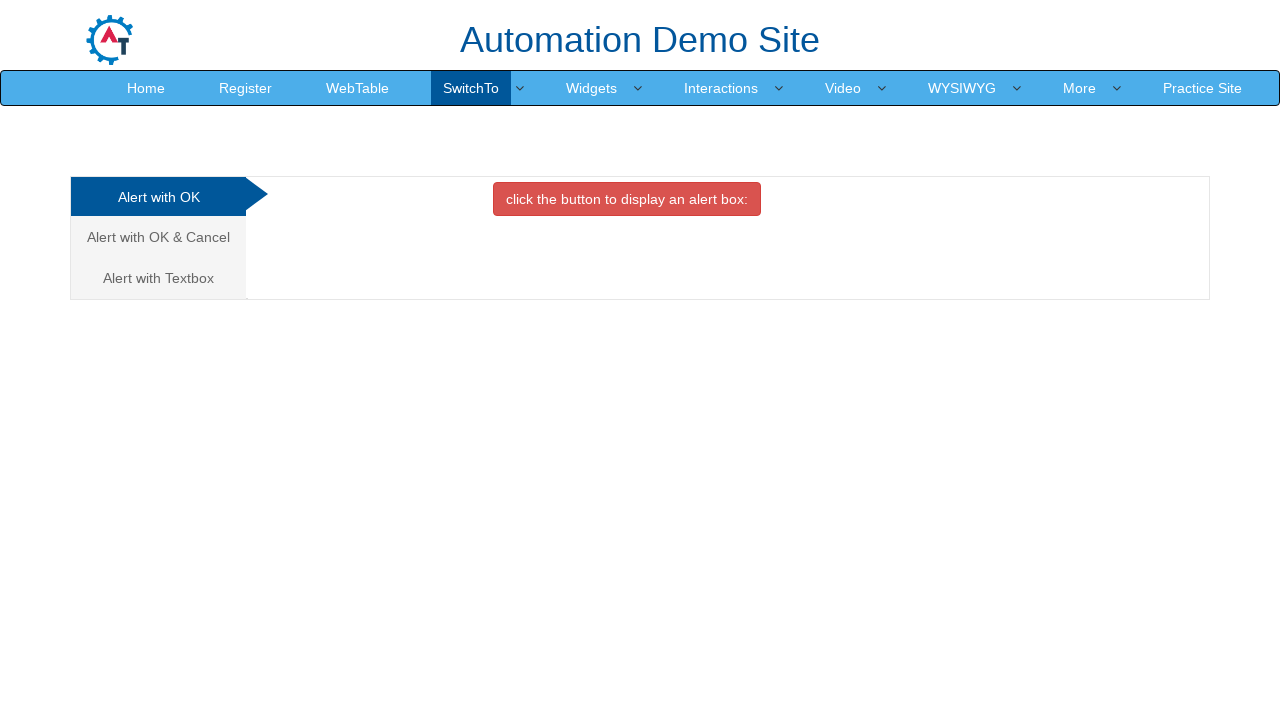

Clicked on 'Alert with OK & Cancel' tab at (158, 237) on xpath=//a[text()='Alert with OK & Cancel ']
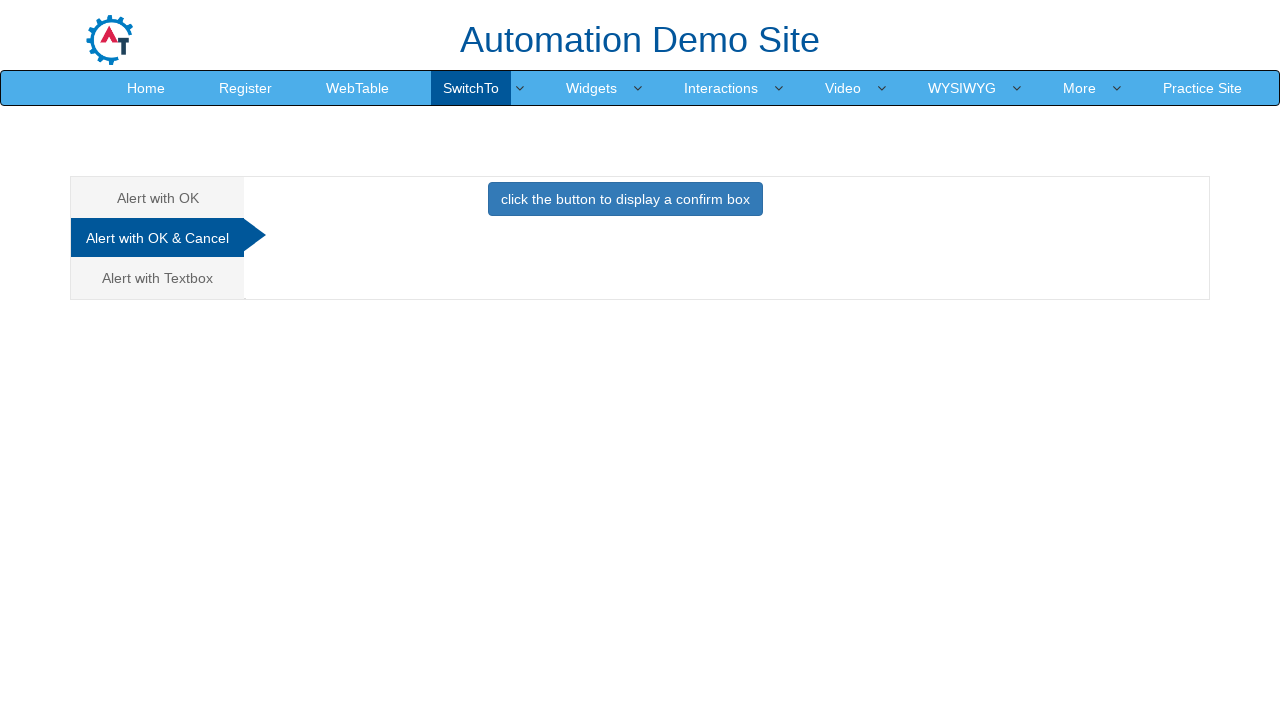

Clicked button to display confirm box at (625, 199) on xpath=//button[text()='click the button to display a confirm box ']
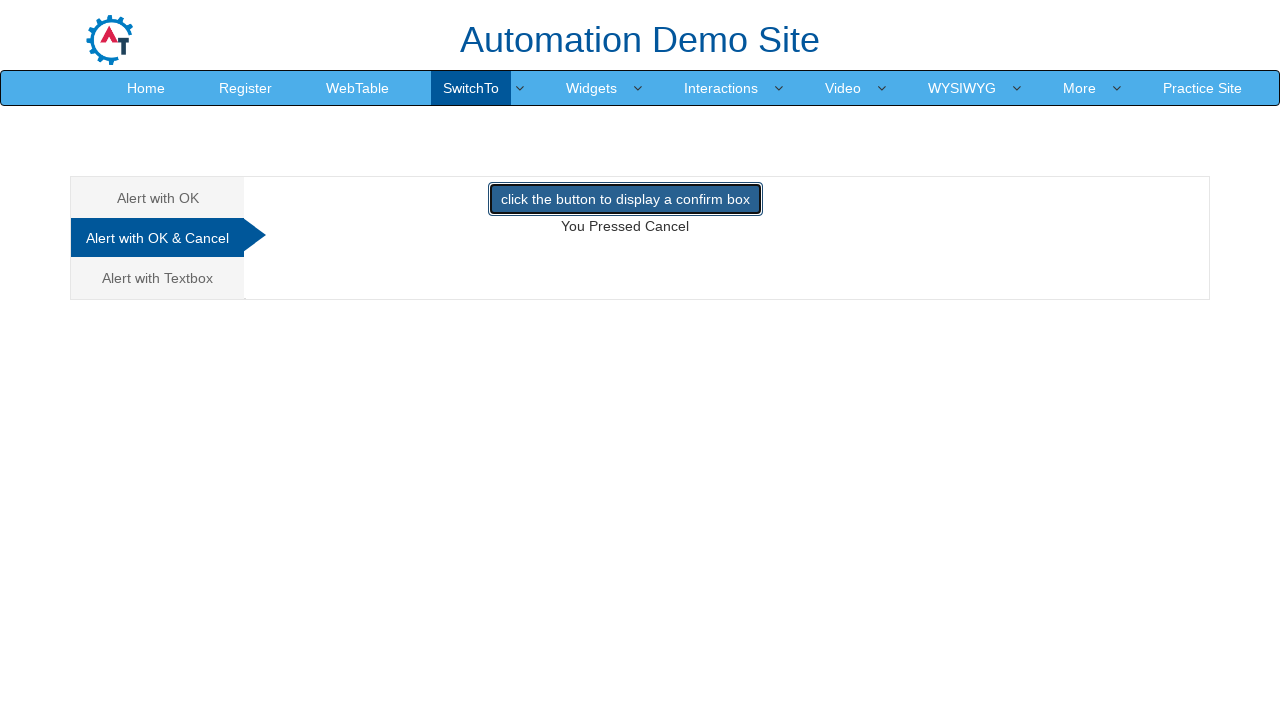

Set up dialog handler to accept confirm dialog
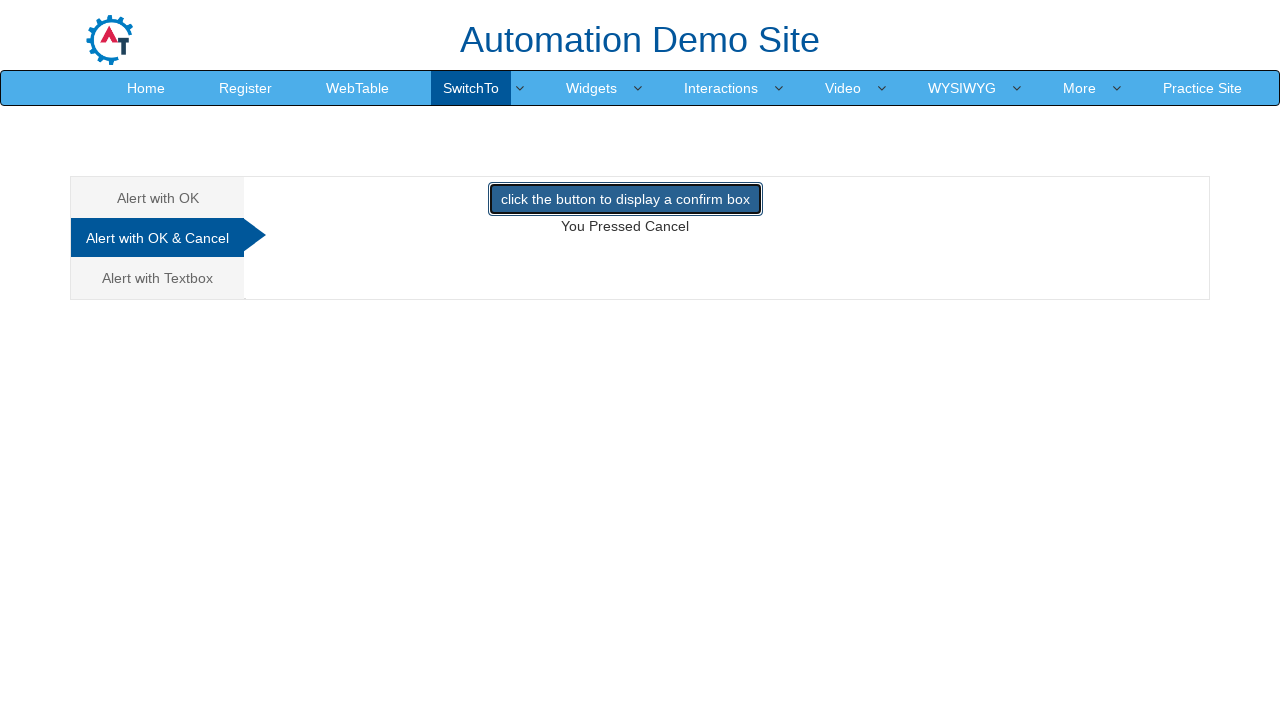

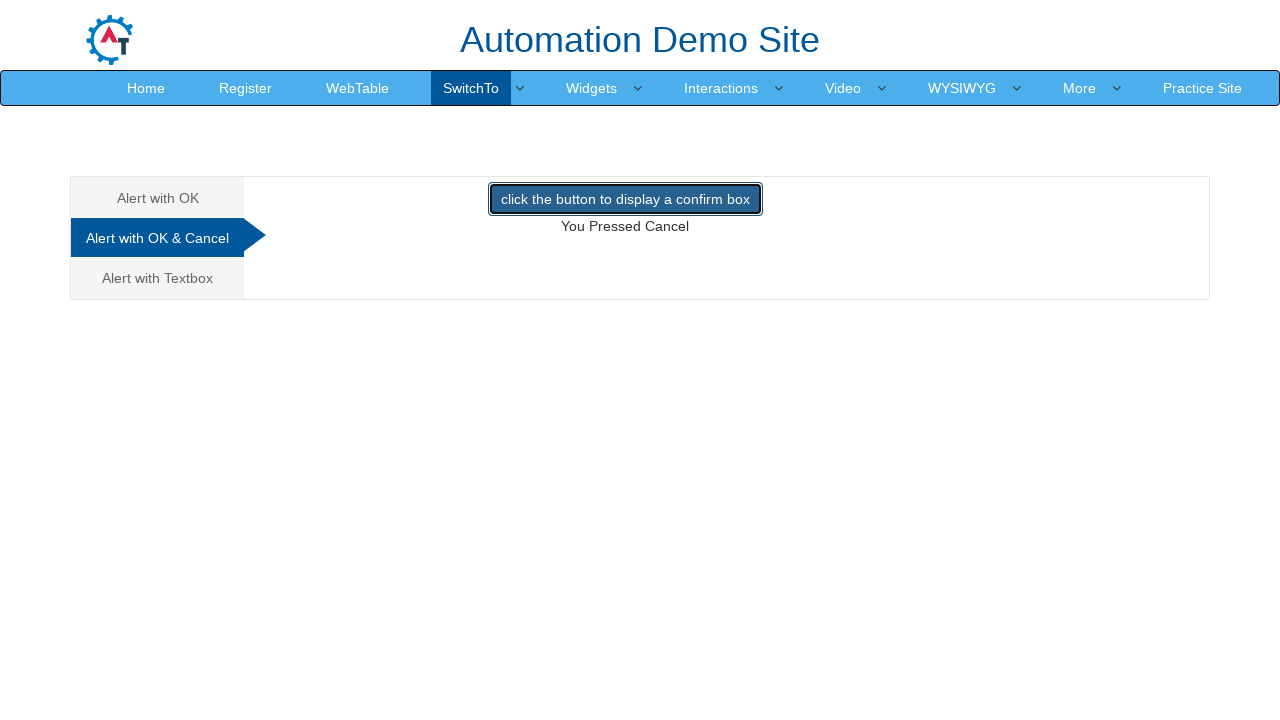